Tests the download functionality by clicking the download button

Starting URL: https://demoqa.com/elements

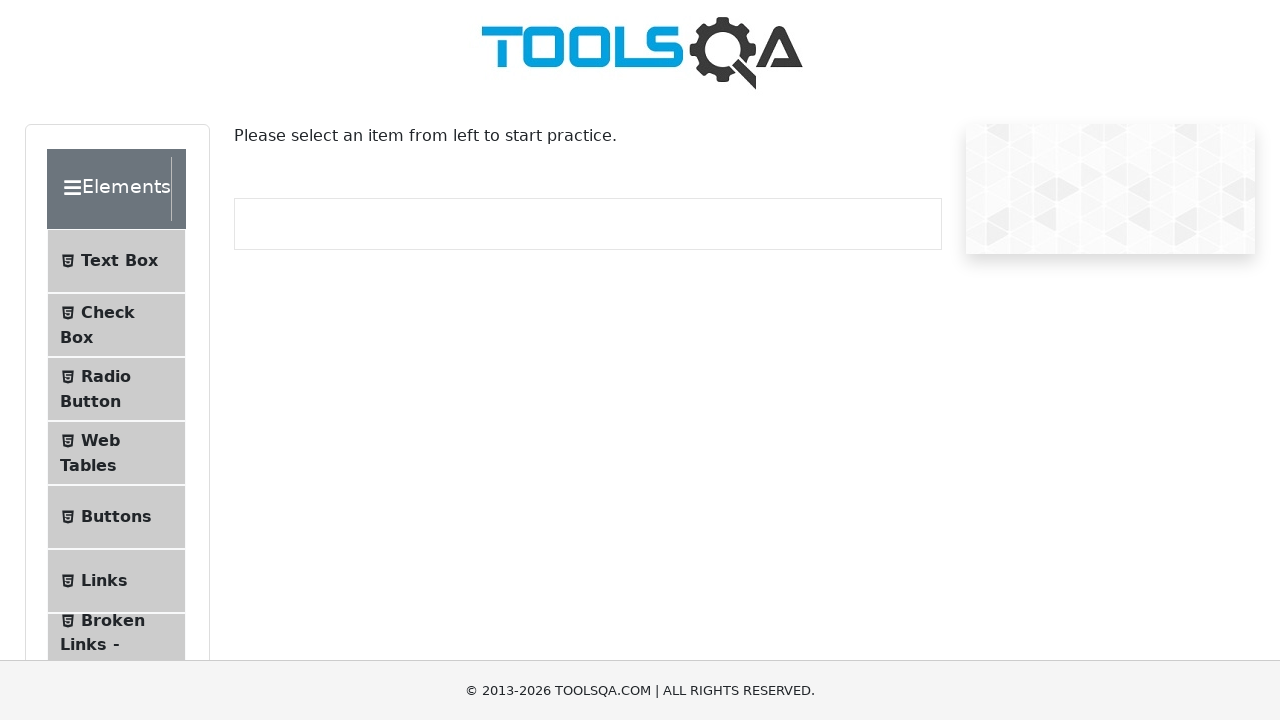

Scrolled down 275 pixels to locate Upload and Download section
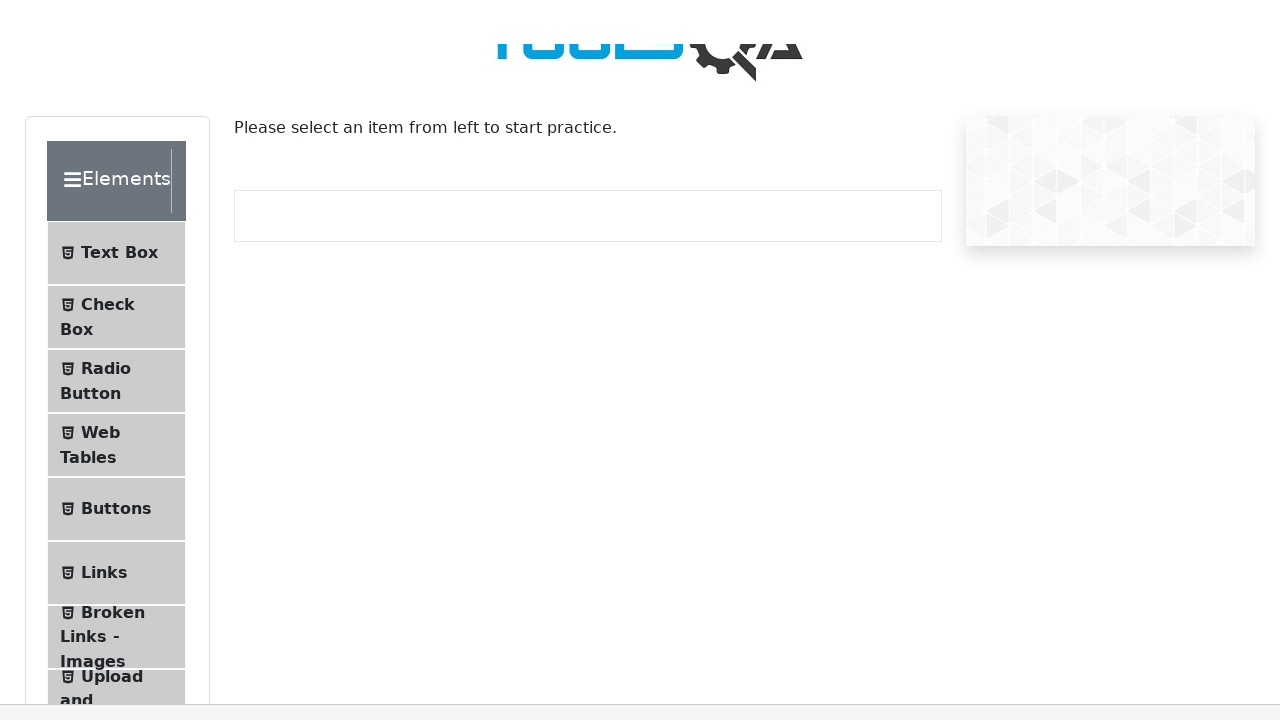

Clicked on Upload and Download menu item at (112, 409) on xpath=//span[.='Upload and Download']
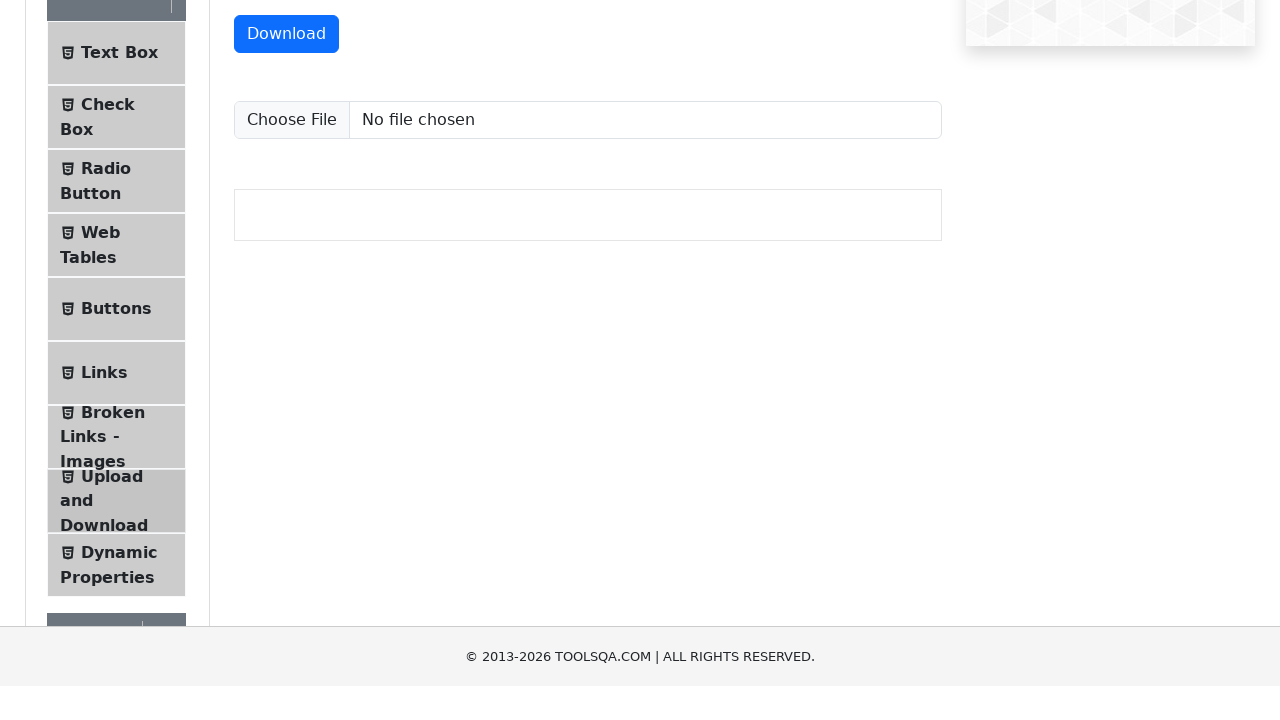

Clicked the download button to test download functionality at (286, 219) on xpath=//a[@id='downloadButton']
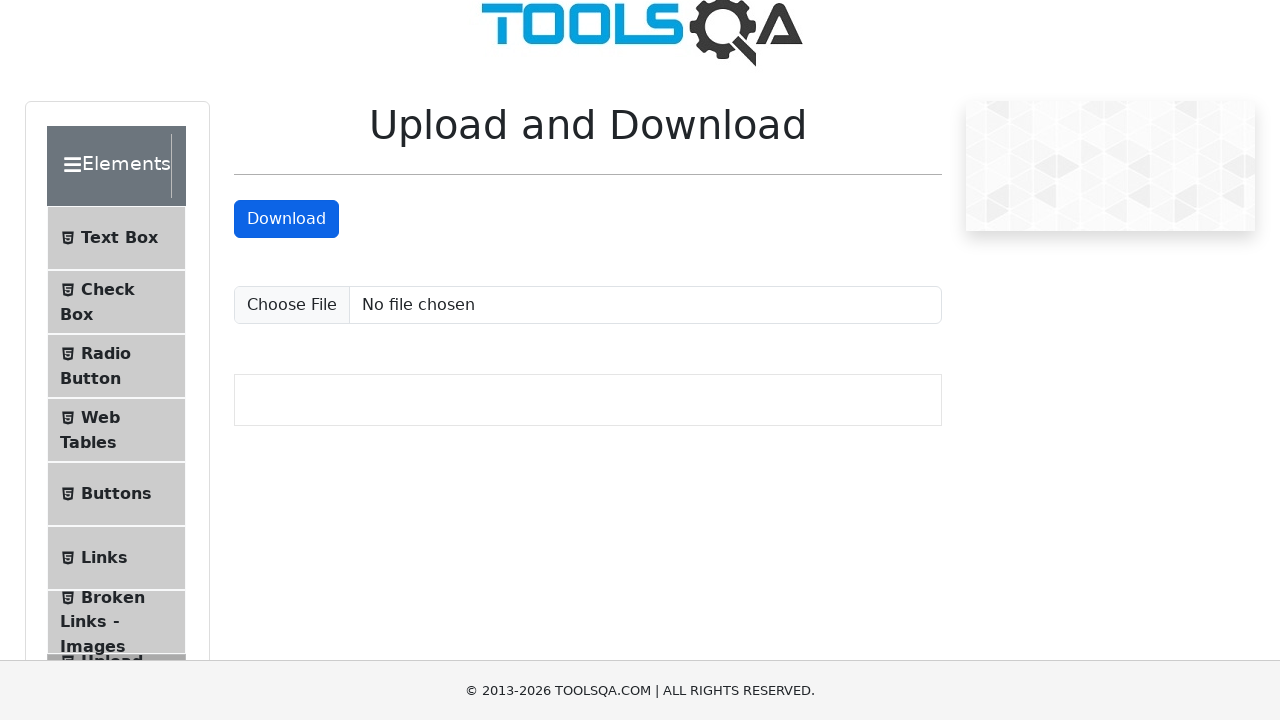

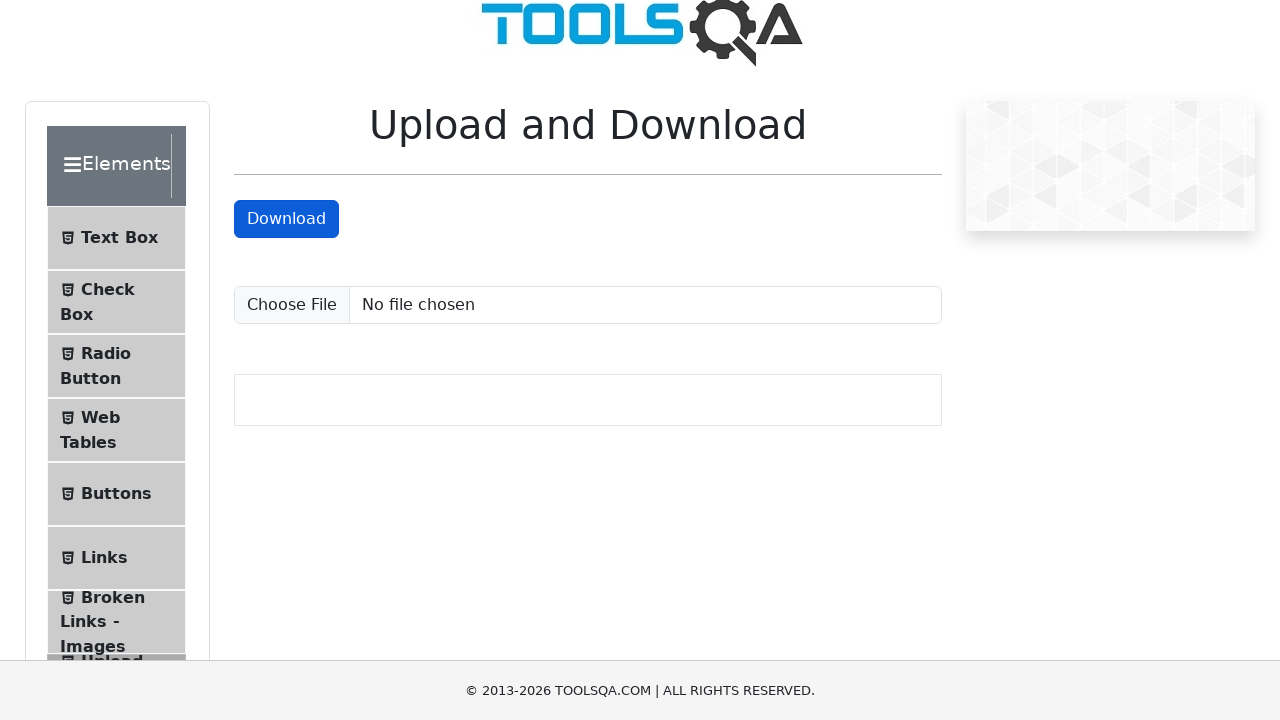